Tests registration with invalid email format and verifies error message appears

Starting URL: https://www.sharelane.com/cgi-bin/register.py

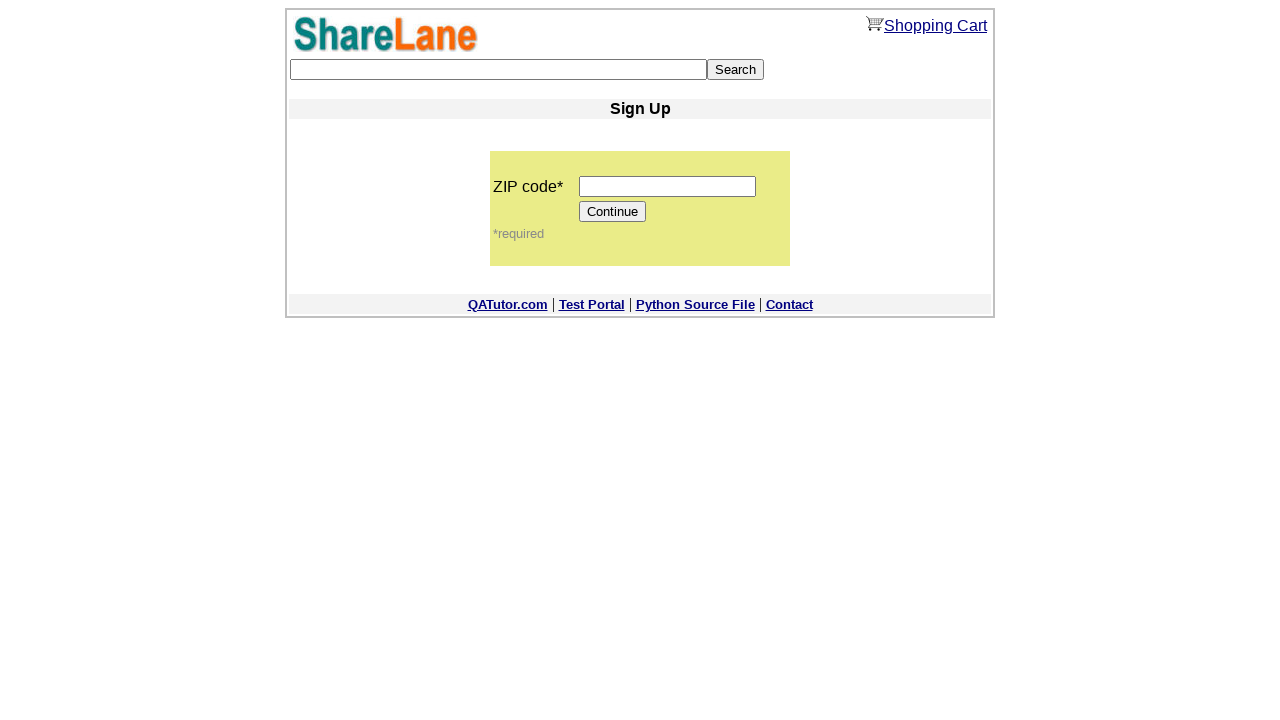

Filled zip code field with '12345' on input[name='zip_code']
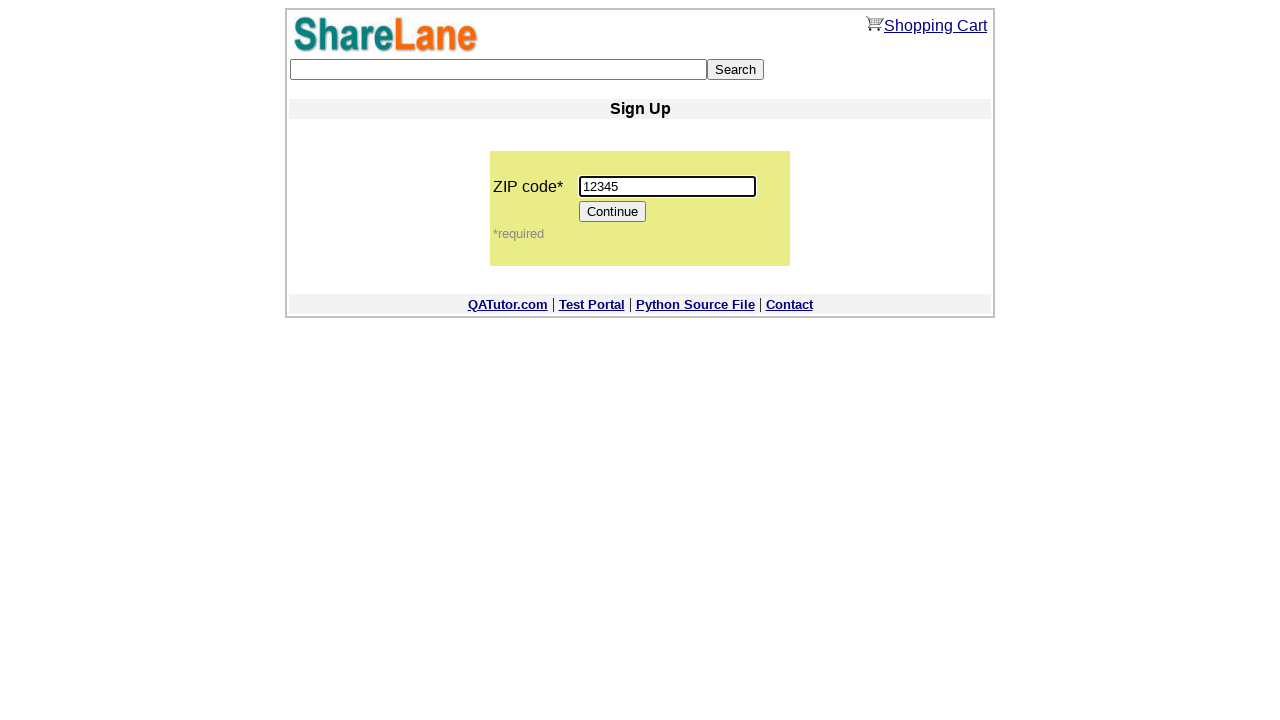

Clicked Continue button to proceed to registration form at (613, 212) on input[value='Continue']
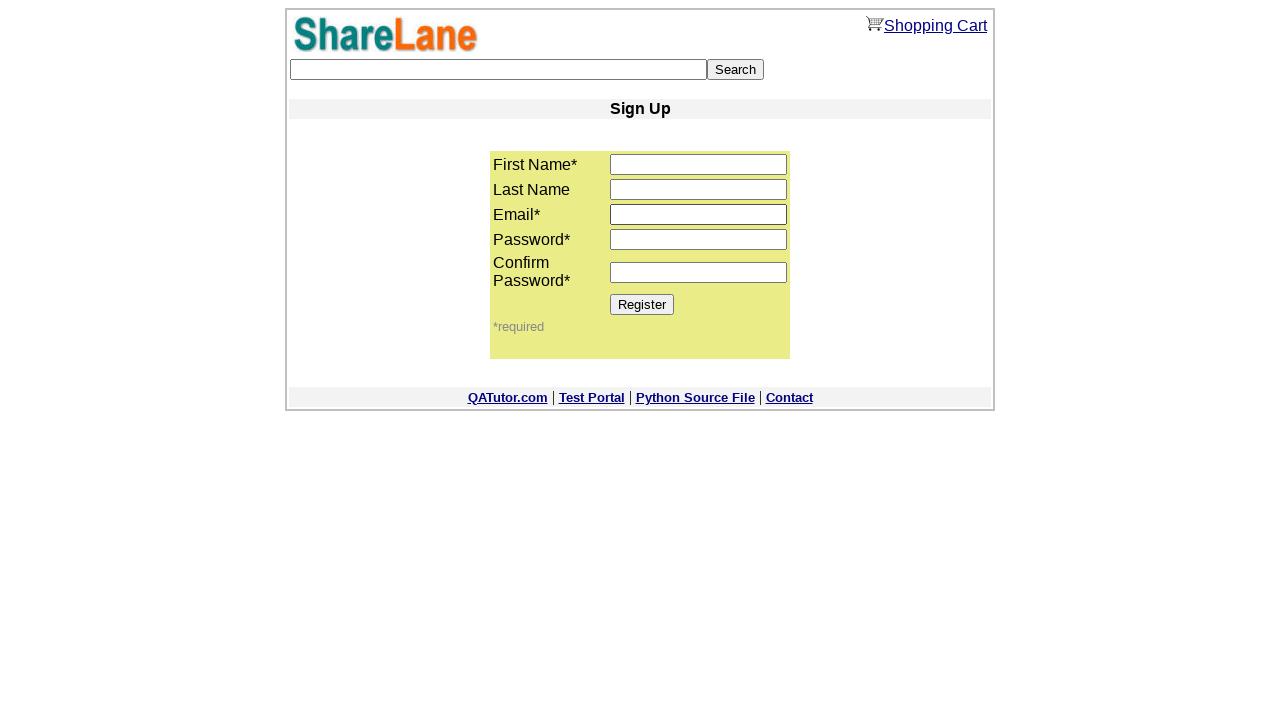

Filled first name field with 'Yarosalv' on input[name='first_name']
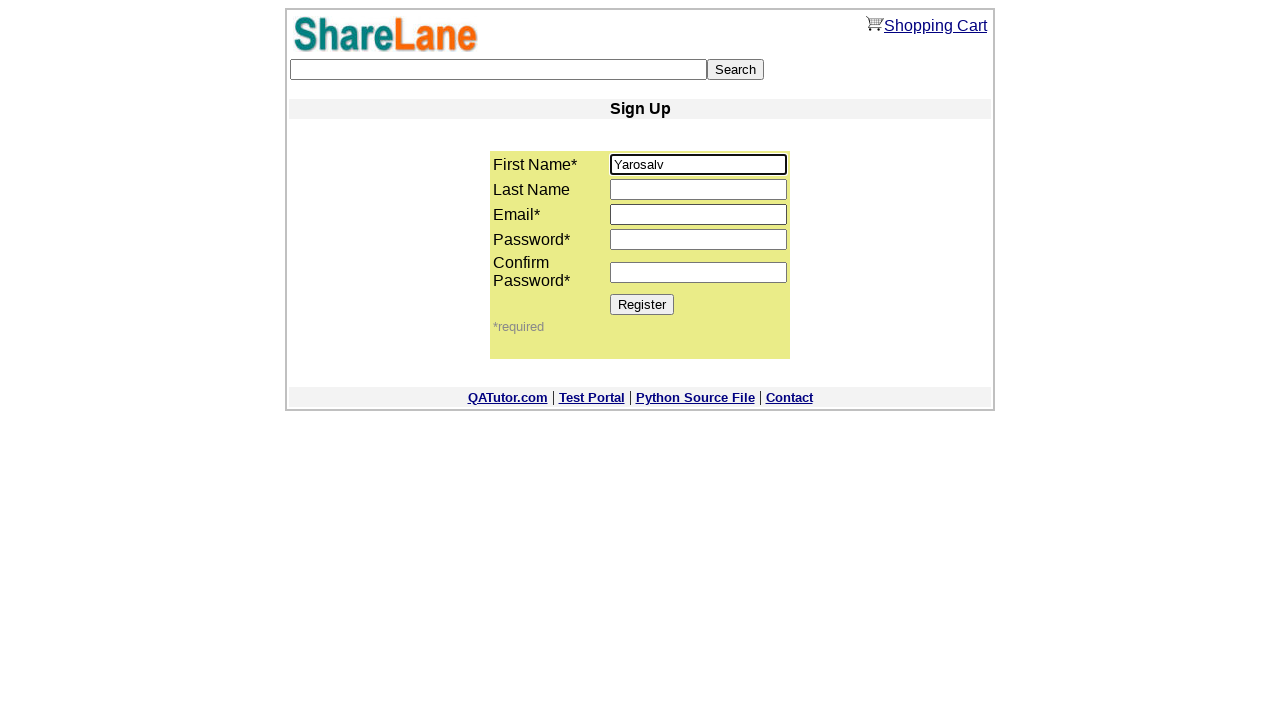

Filled last name field with 'Sharko' on input[name='last_name']
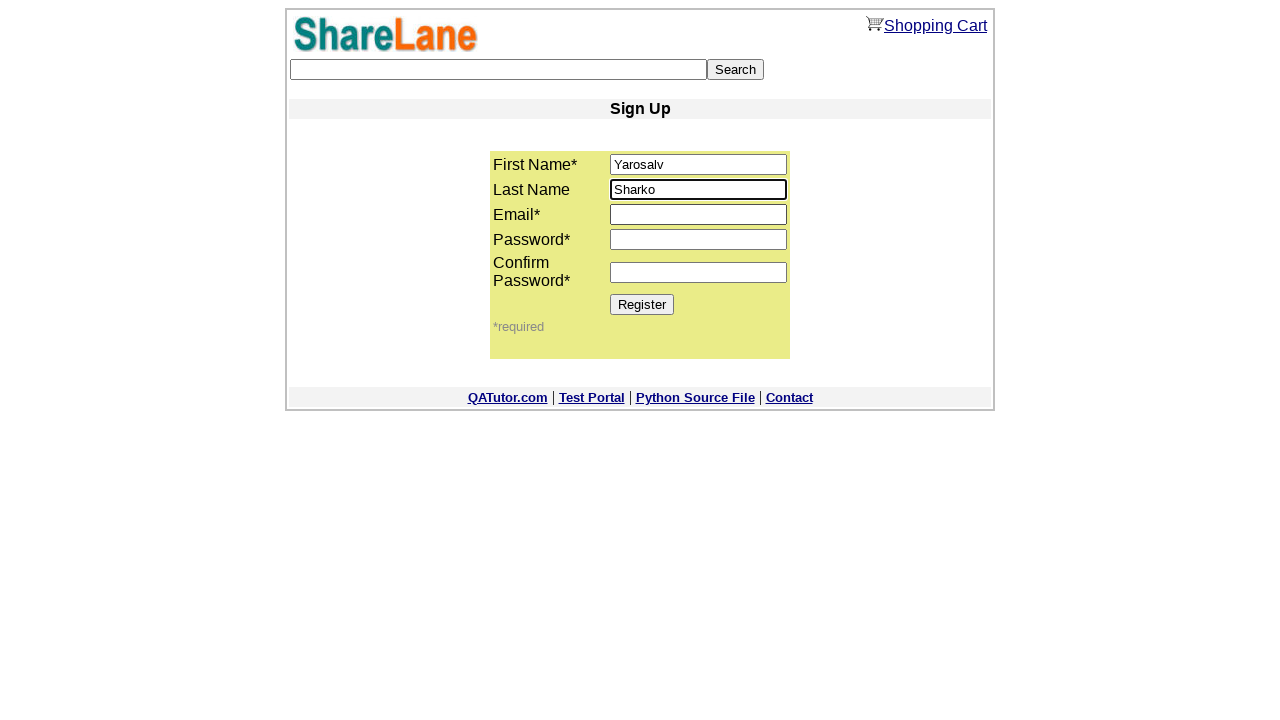

Filled email field with invalid format 'yasharko' on input[name='email']
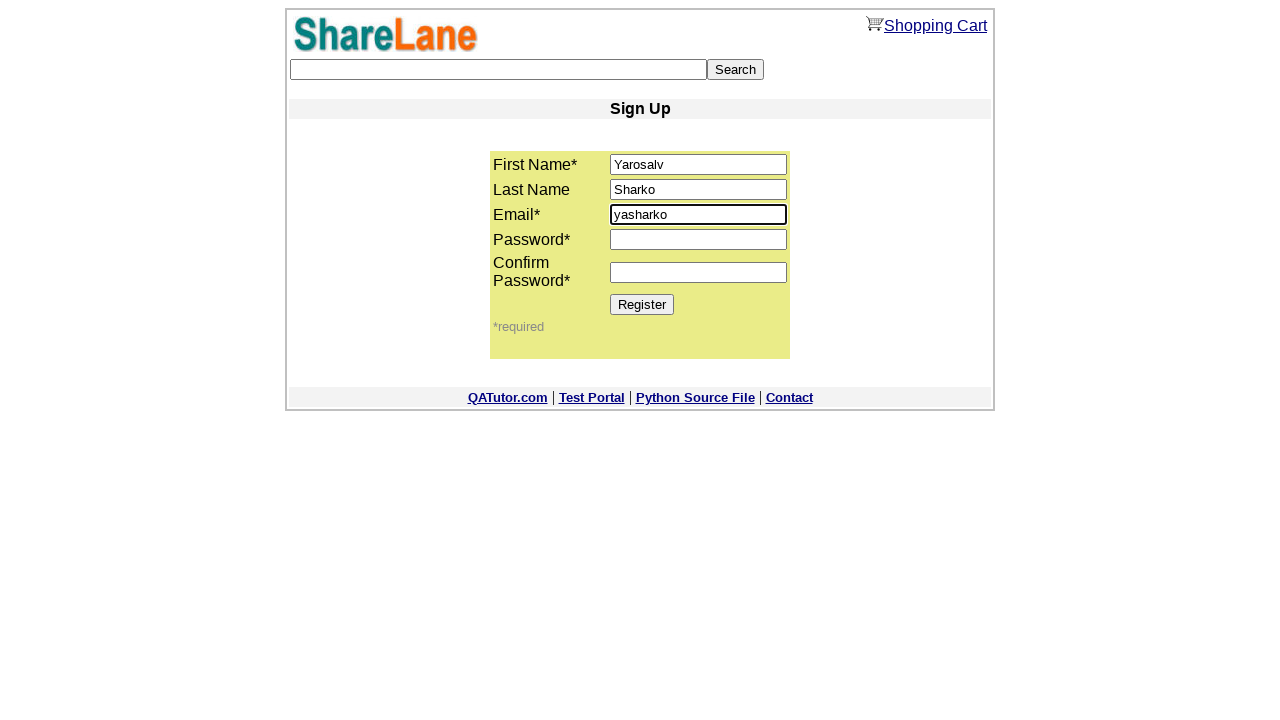

Filled password field with '12345' on input[name='password1']
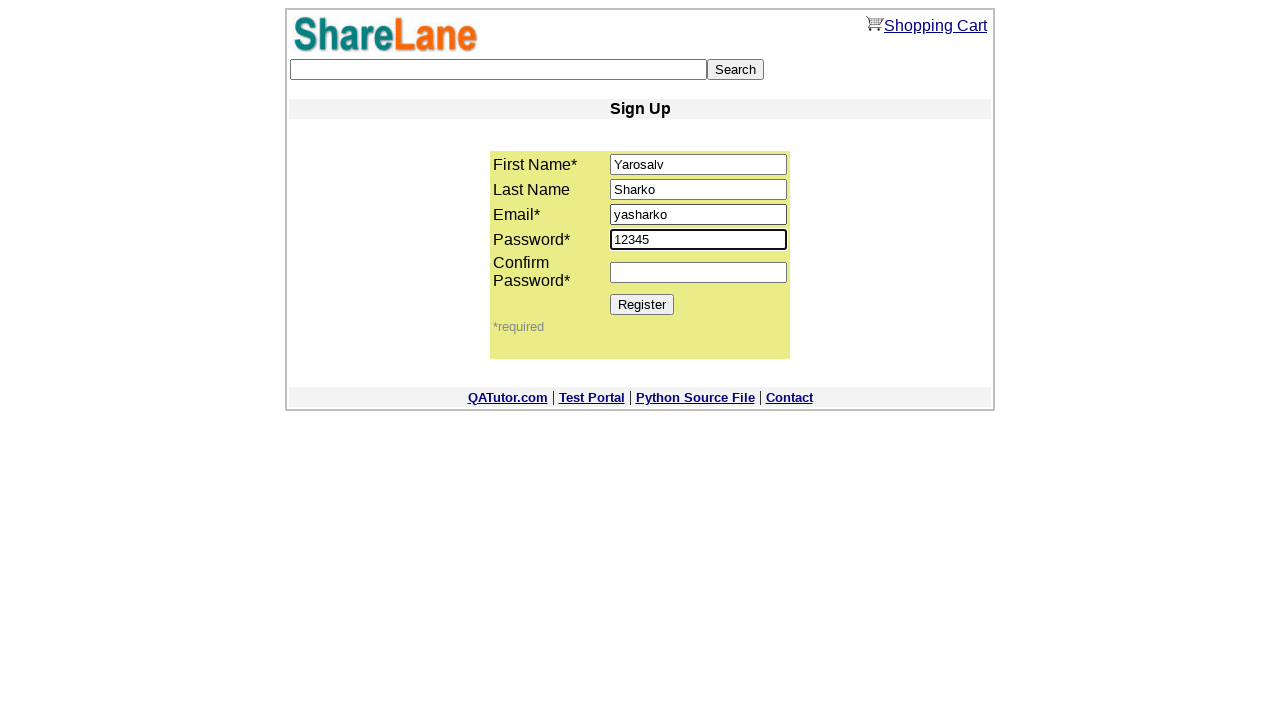

Filled confirm password field with '12345' on input[name='password2']
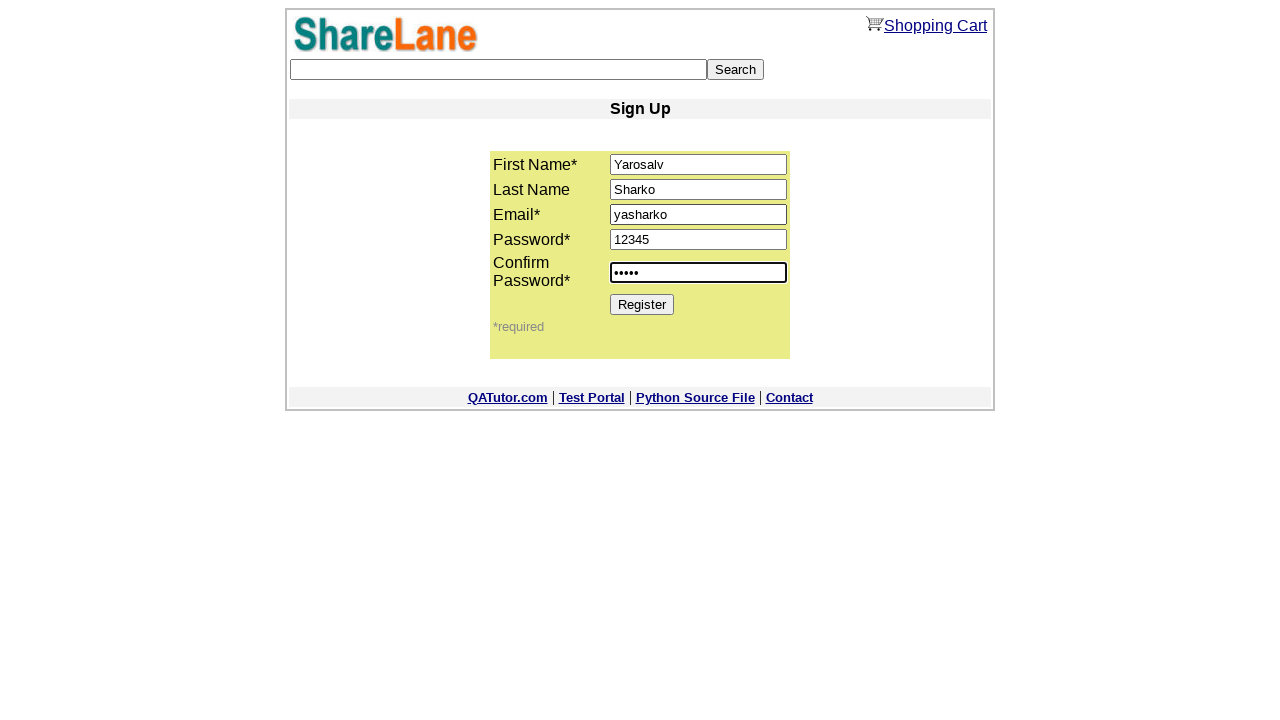

Clicked Register button to submit form with invalid email at (642, 304) on input[value='Register']
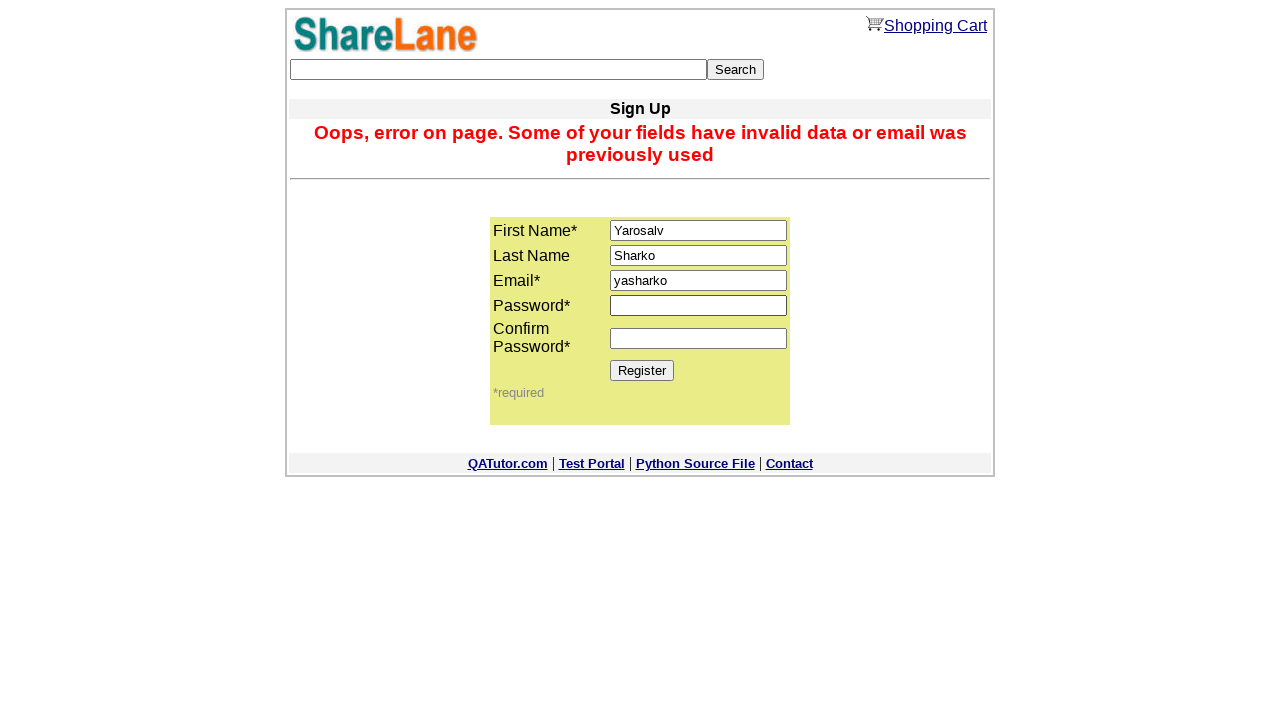

Error message appeared confirming invalid email format rejection
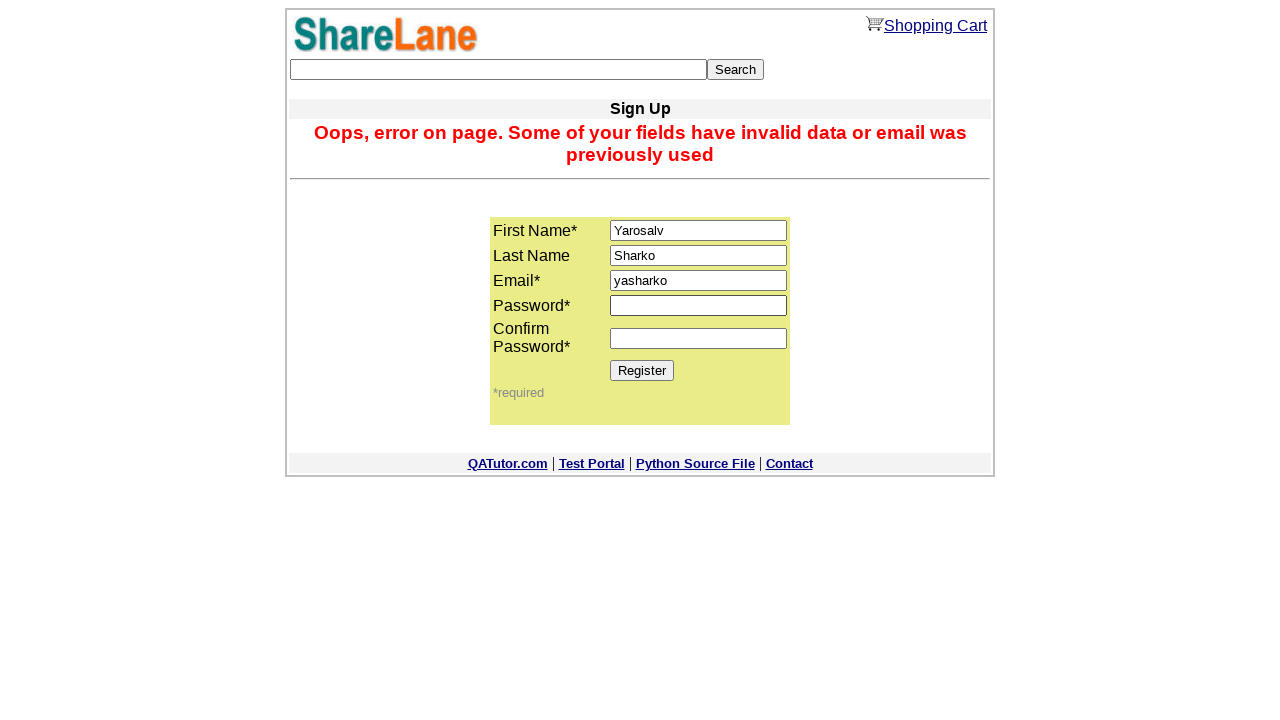

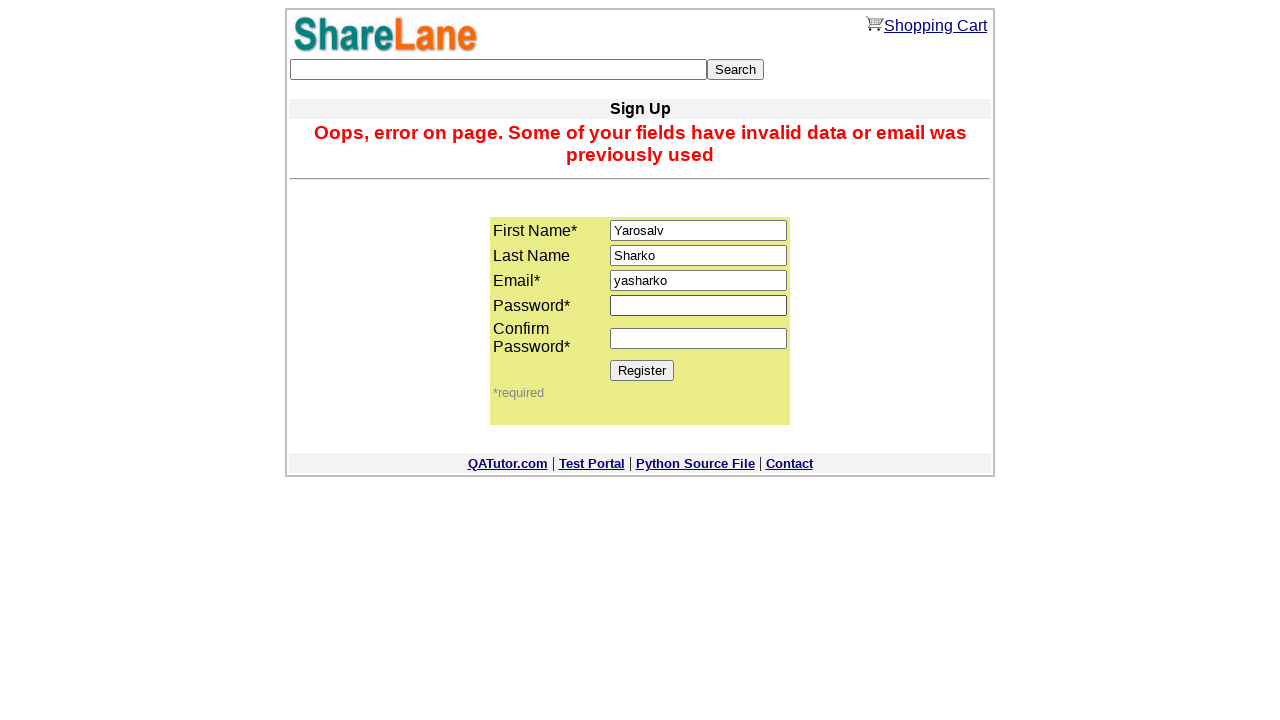